Tests the search functionality on a Russian textile website by searching for "шелк" (silk), verifying the URL updates correctly, and checking that search results are displayed containing the search term.

Starting URL: https://www.tkani-feya.ru/

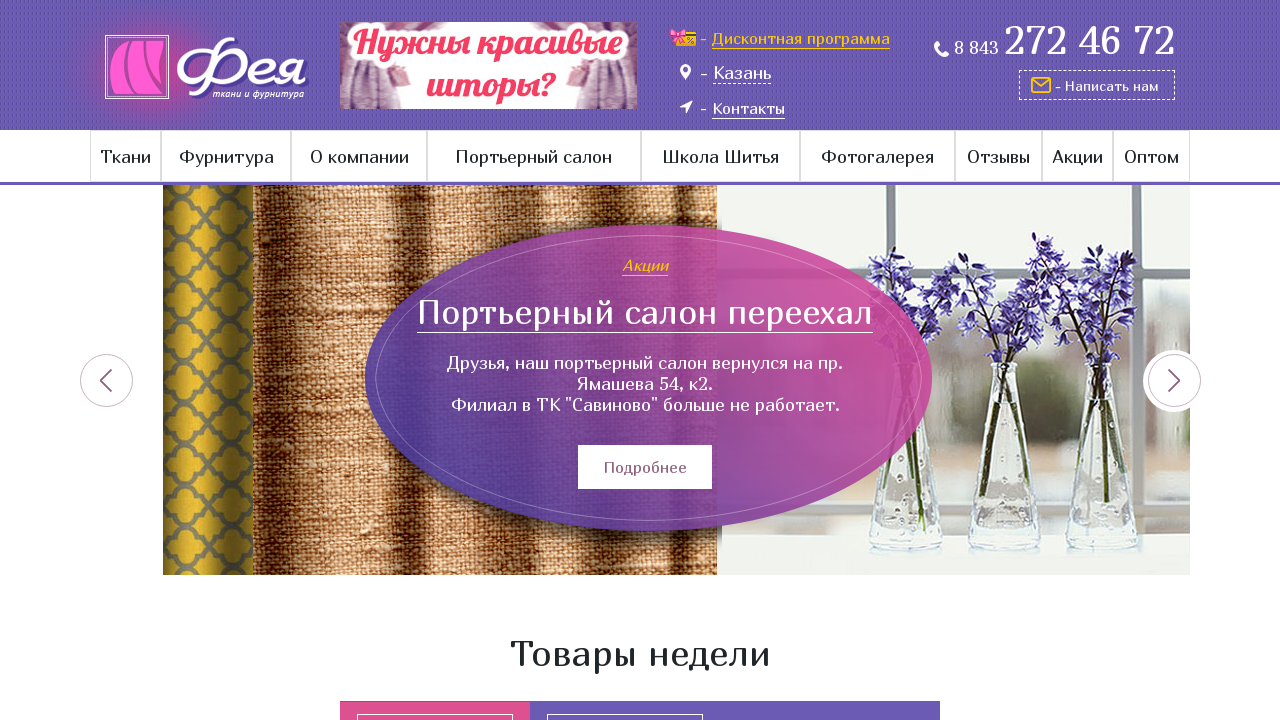

Filled search field with 'шелк' (silk) on input[name='find']
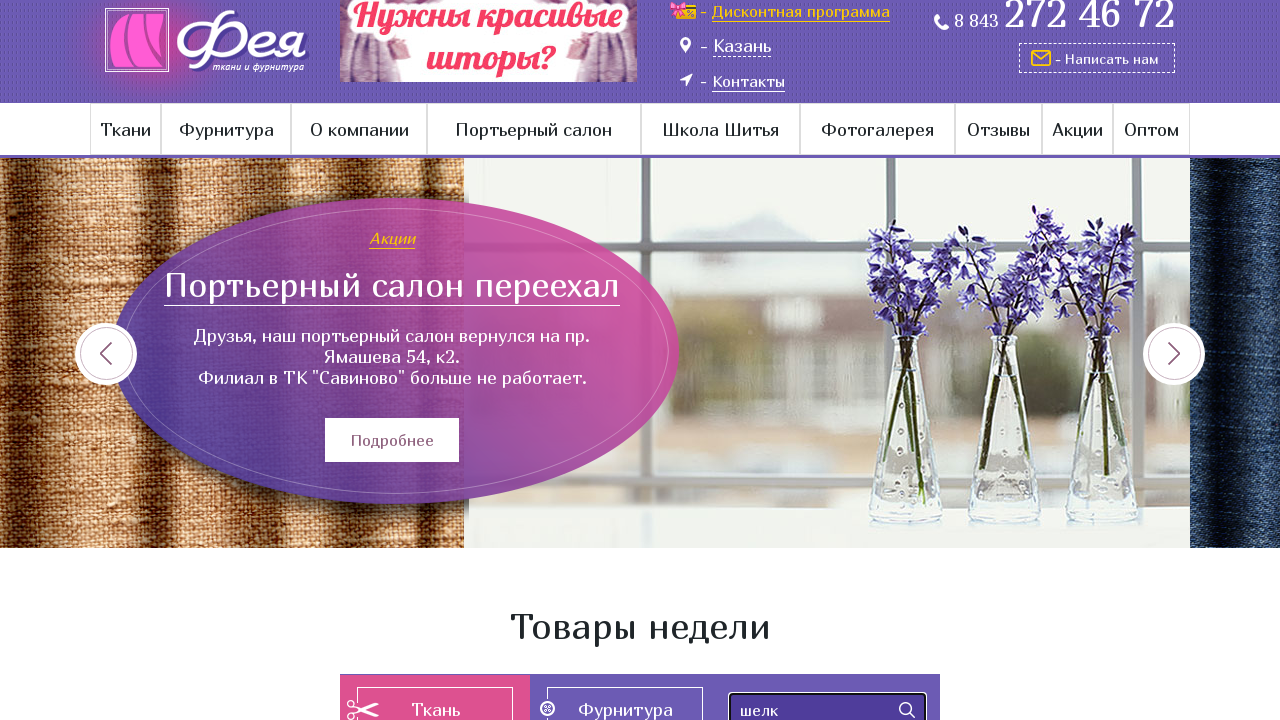

Pressed Enter to submit search on input[name='find']
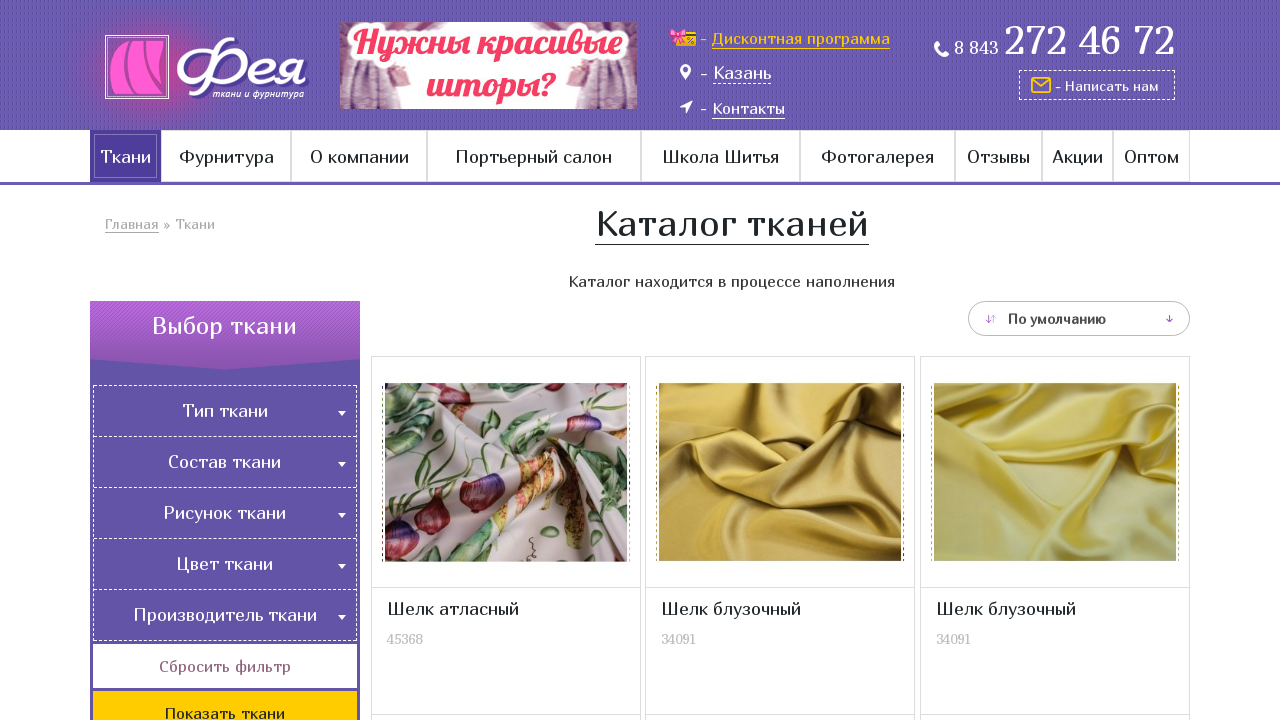

URL updated to fabrics search page with find parameter
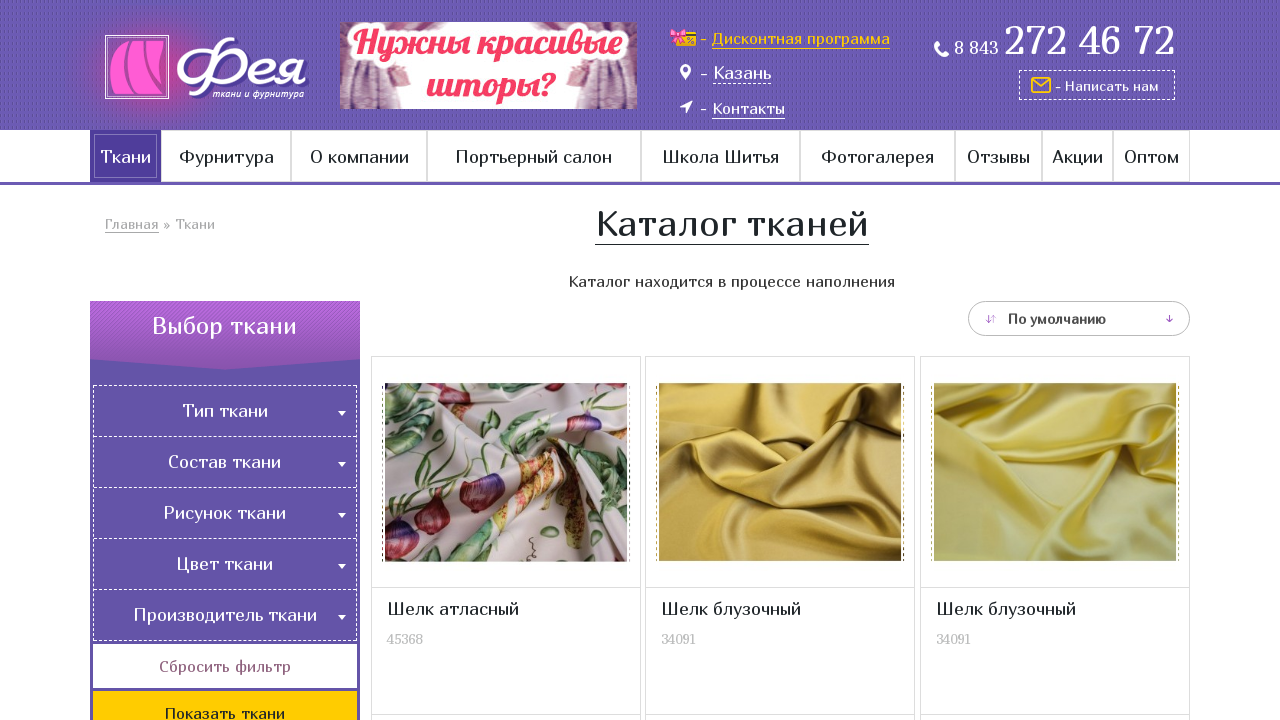

H1 heading is visible on search results page
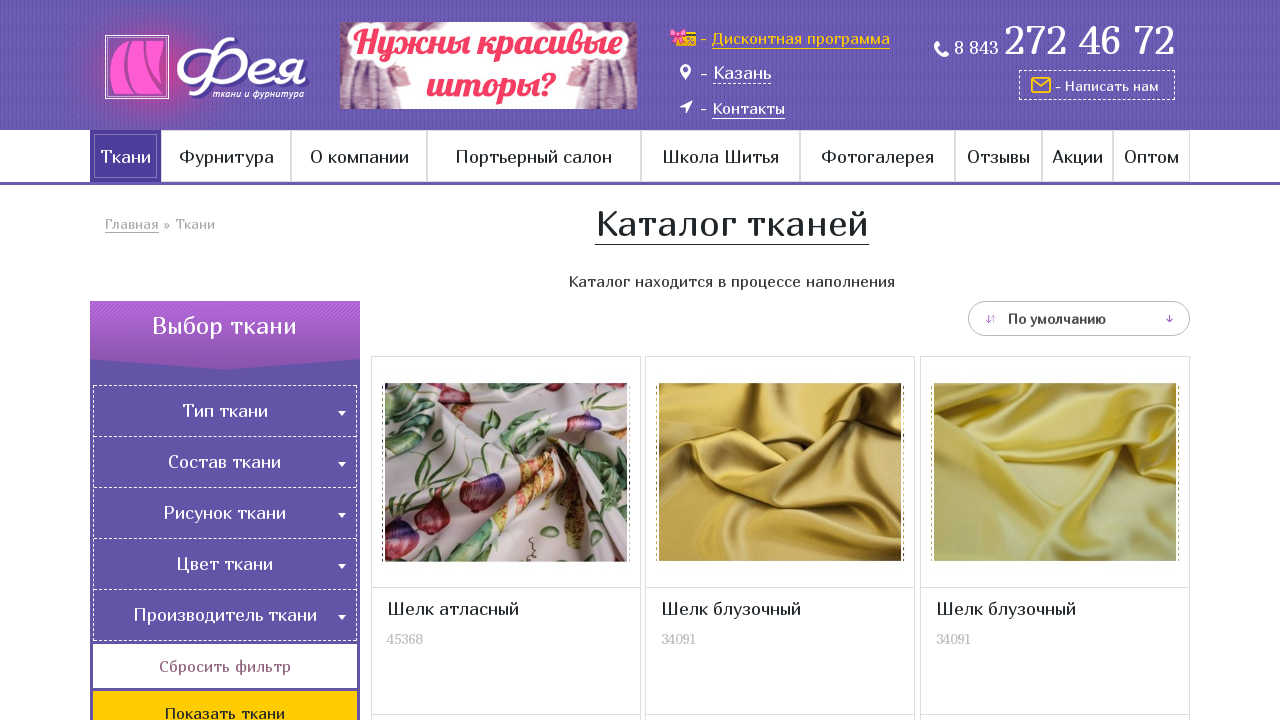

Search results containing product names are displayed
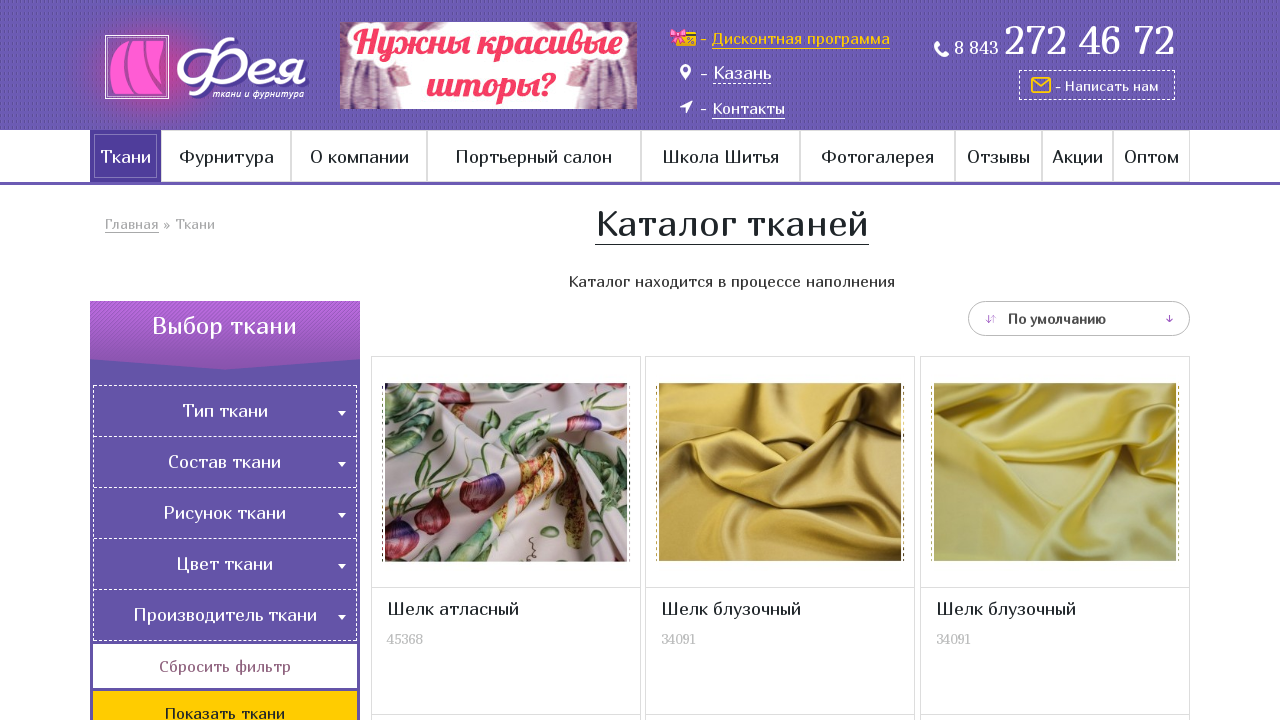

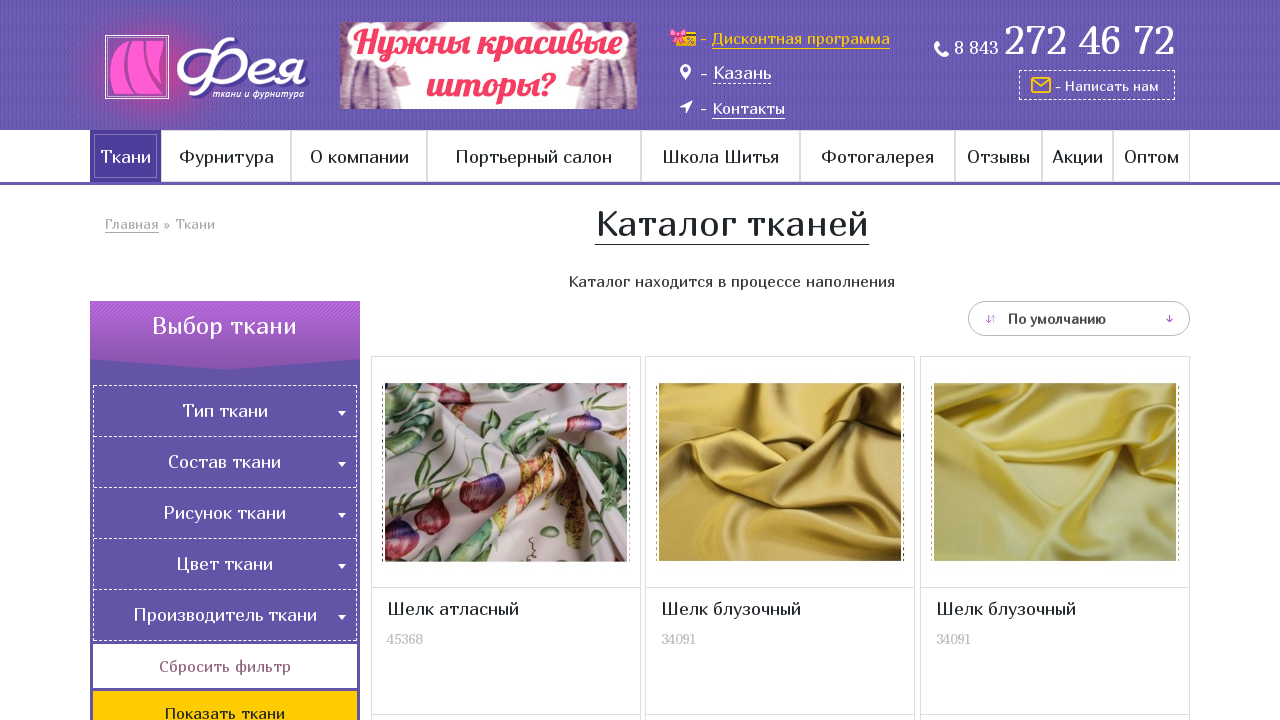